Navigates to the Mars hemispheres page and waits for the hemisphere thumbnail images to load

Starting URL: https://data-class-mars-hemispheres.s3.amazonaws.com/Mars_Hemispheres/index.html

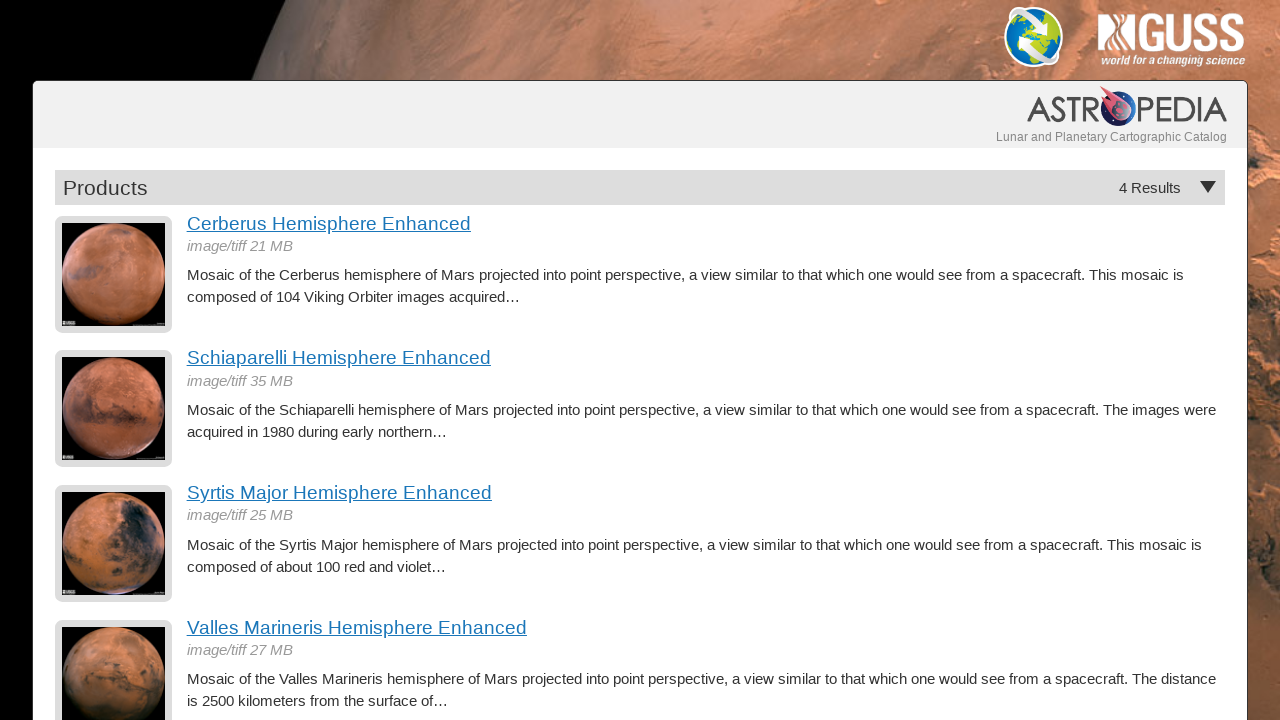

Navigated to Mars hemispheres page
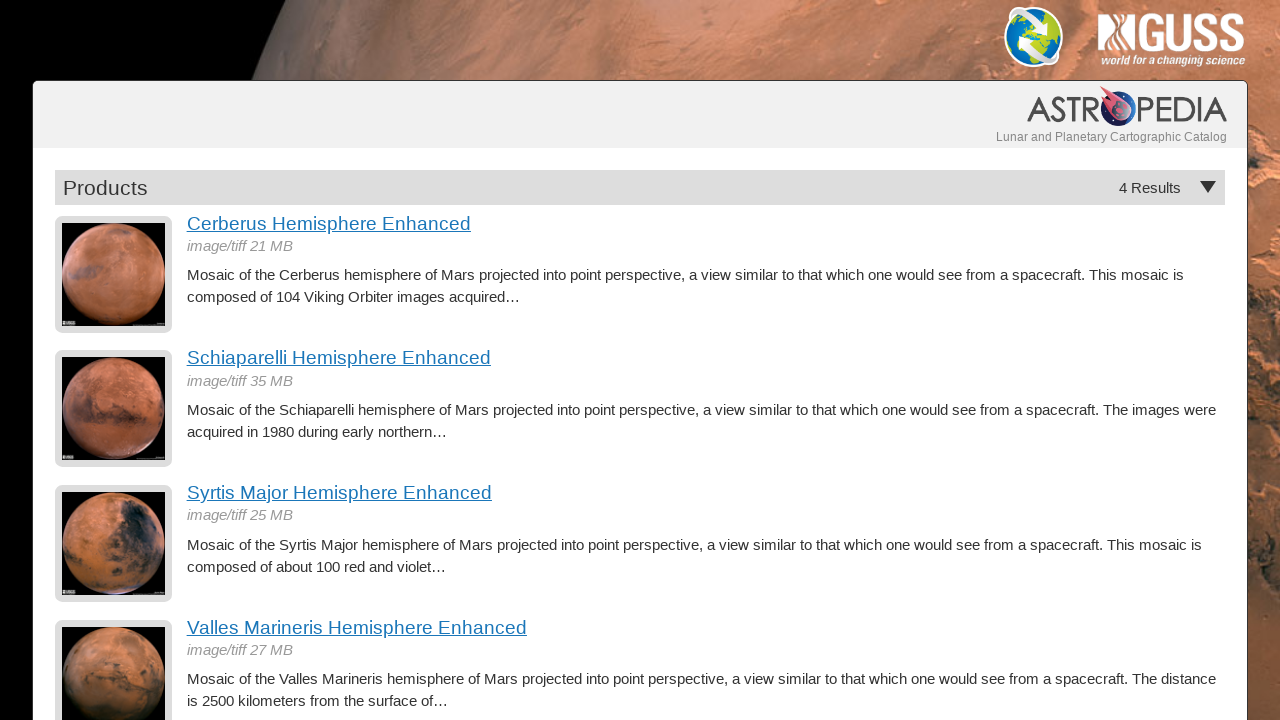

Hemisphere thumbnail images loaded
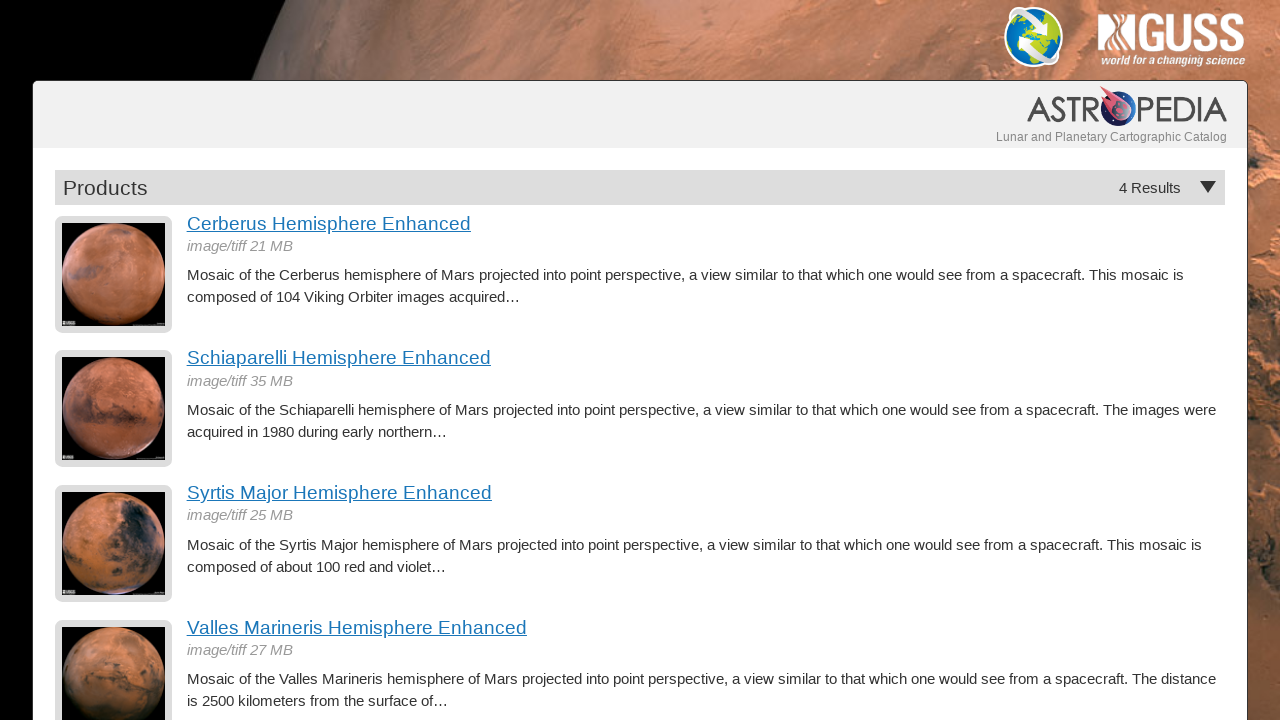

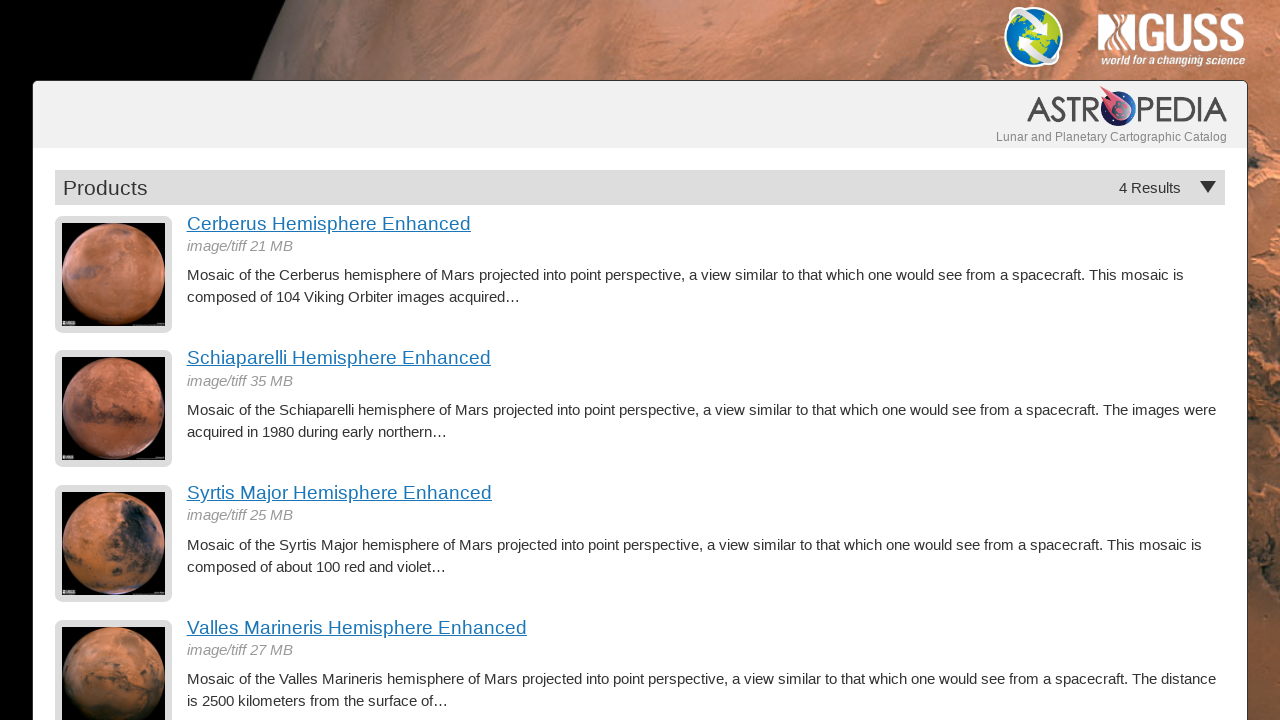